Tests jQuery UI selectable functionality by switching to an iframe and clicking multiple selectable items, then navigating back to the main page

Starting URL: https://jqueryui.com/selectable/

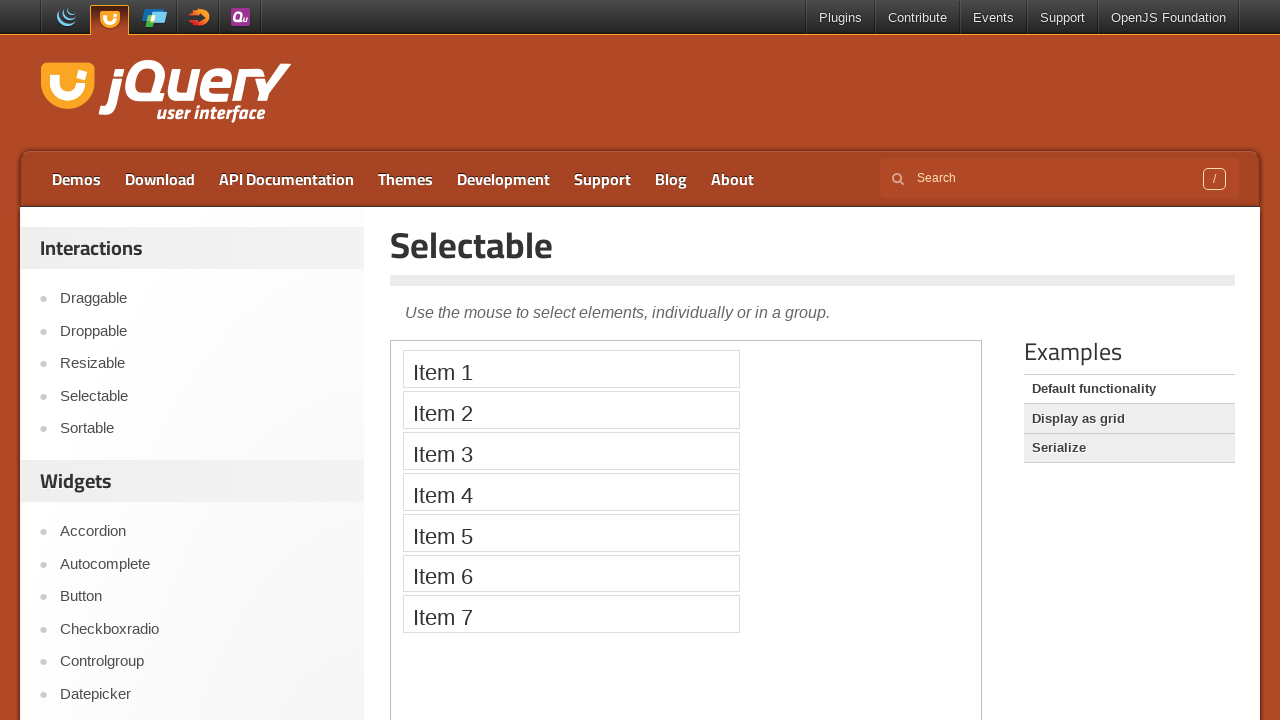

Located the iframe containing the selectable demo
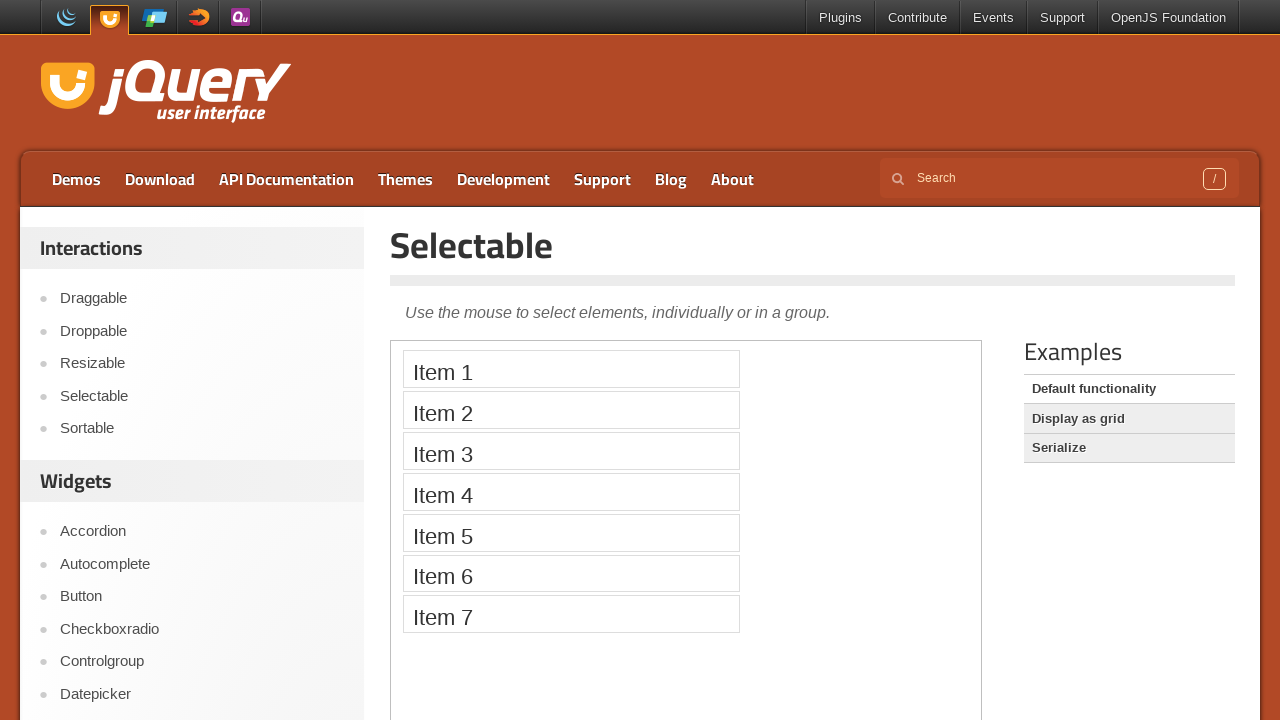

Clicked on Item 3 in the selectable list at (571, 451) on iframe >> nth=0 >> internal:control=enter-frame >> xpath=//ol[@id='selectable']/
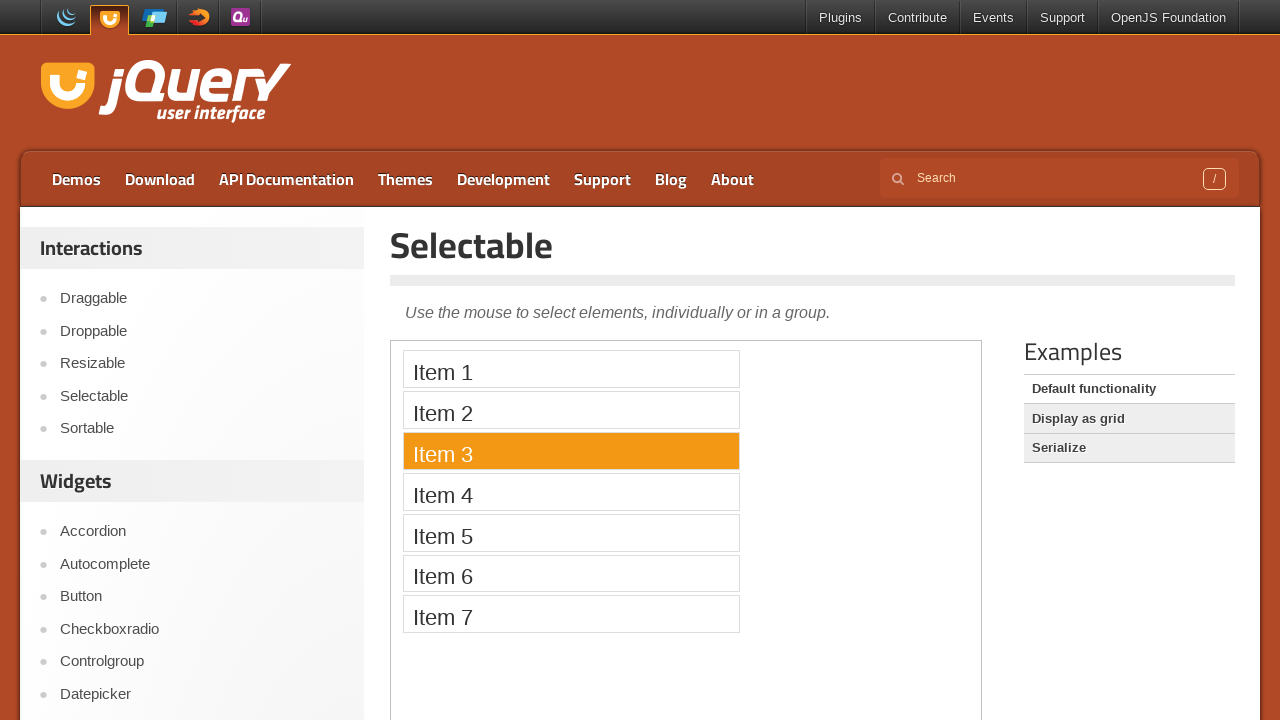

Clicked on Item 4 in the selectable list at (571, 492) on iframe >> nth=0 >> internal:control=enter-frame >> xpath=//ol[@id='selectable']/
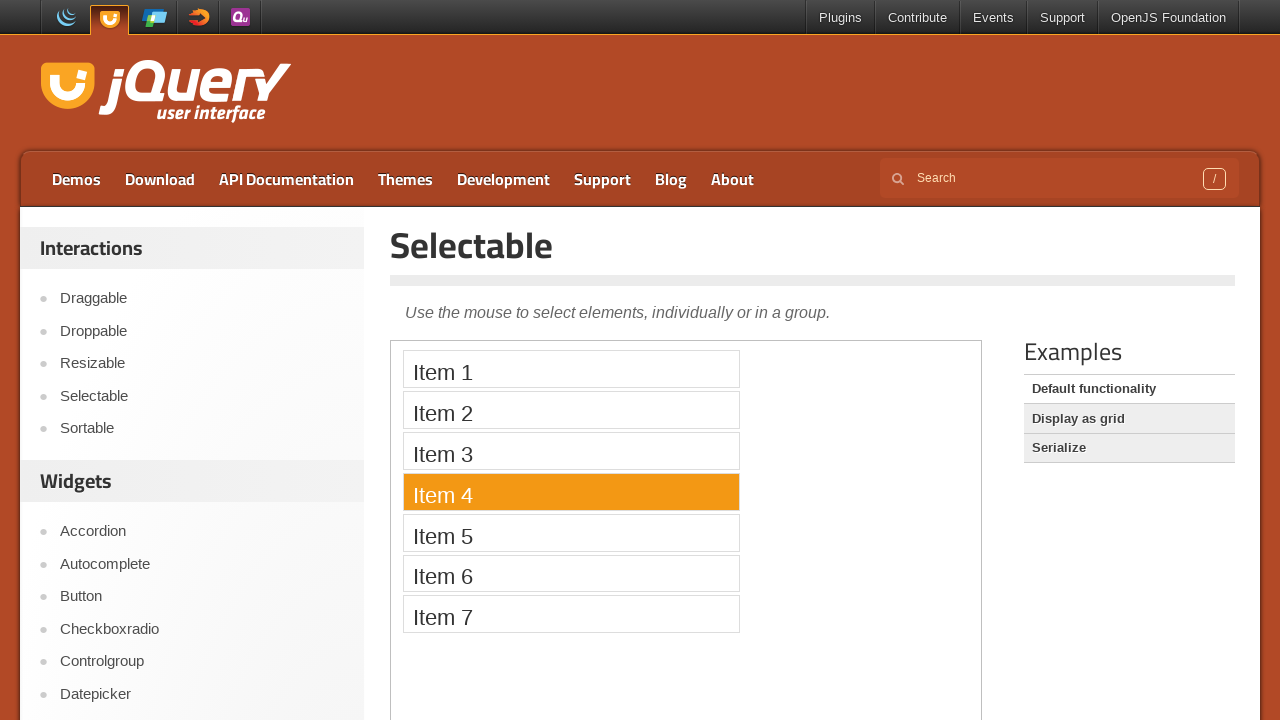

Clicked on Item 5 in the selectable list at (571, 532) on iframe >> nth=0 >> internal:control=enter-frame >> xpath=//ol[@id='selectable']/
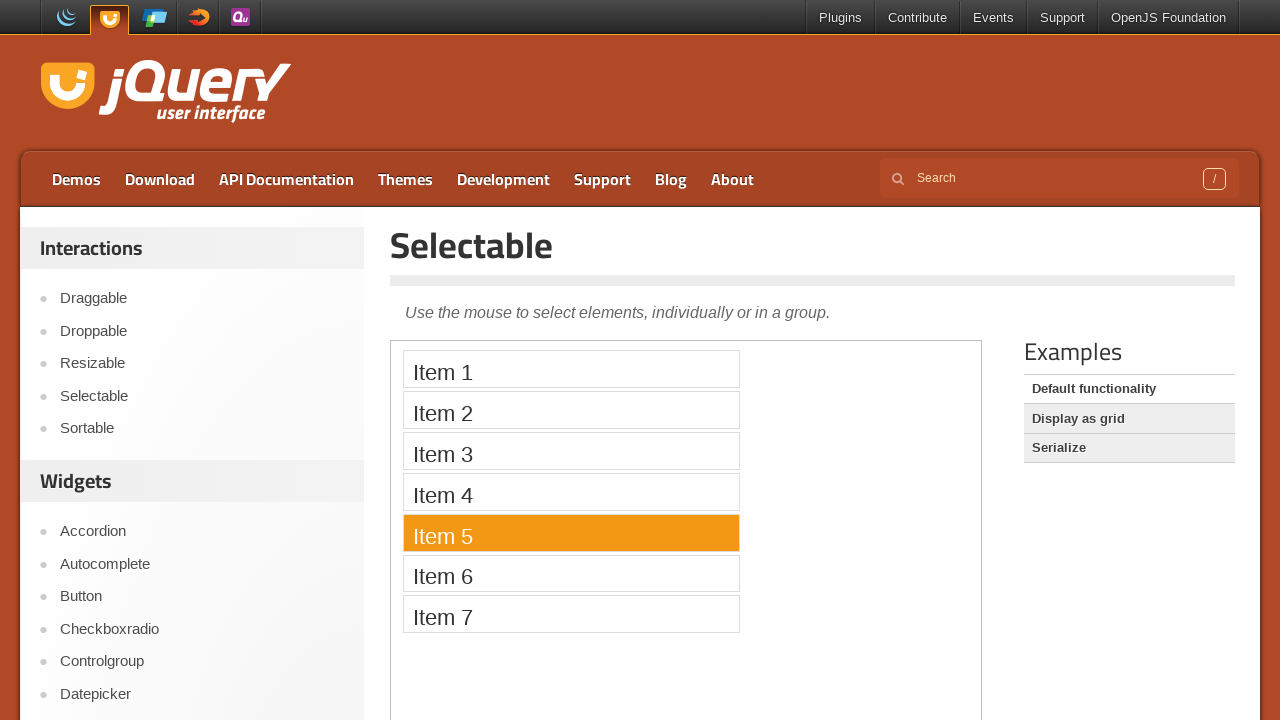

Clicked on Item 7 in the selectable list at (571, 614) on iframe >> nth=0 >> internal:control=enter-frame >> xpath=//ol[@id='selectable']/
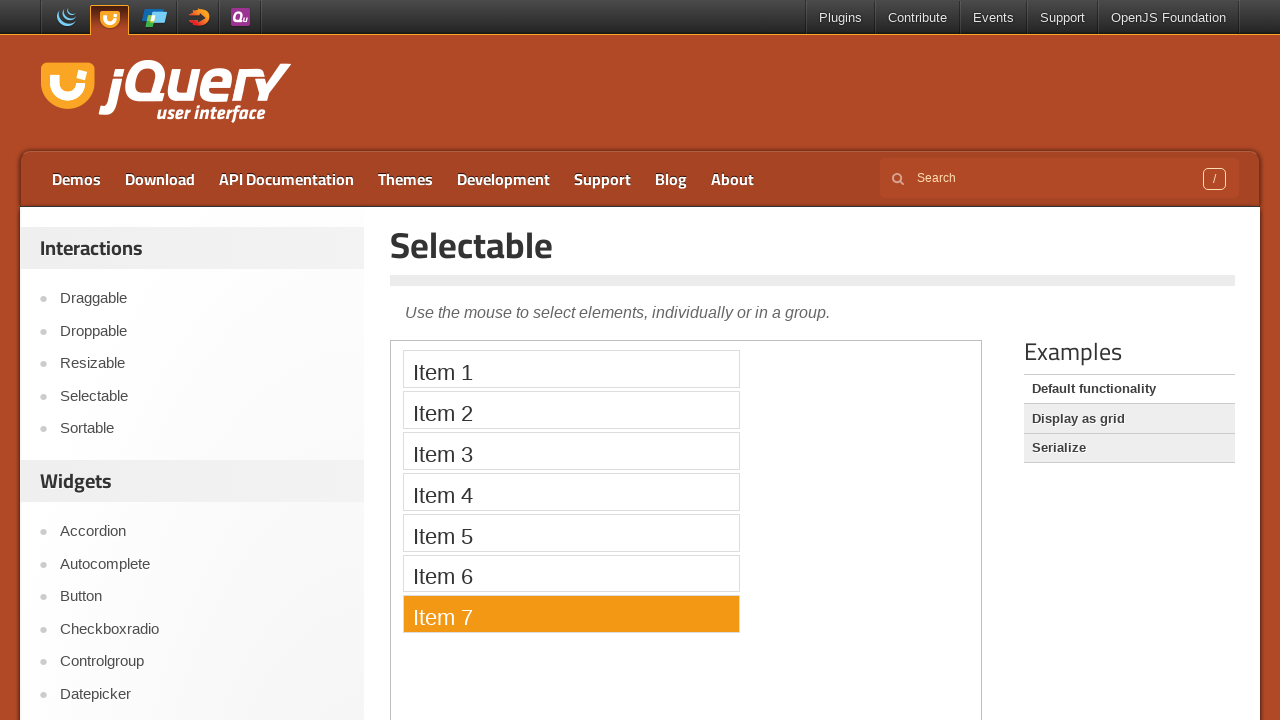

Clicked on Demos link to navigate back to main page at (76, 179) on a:text('Demos')
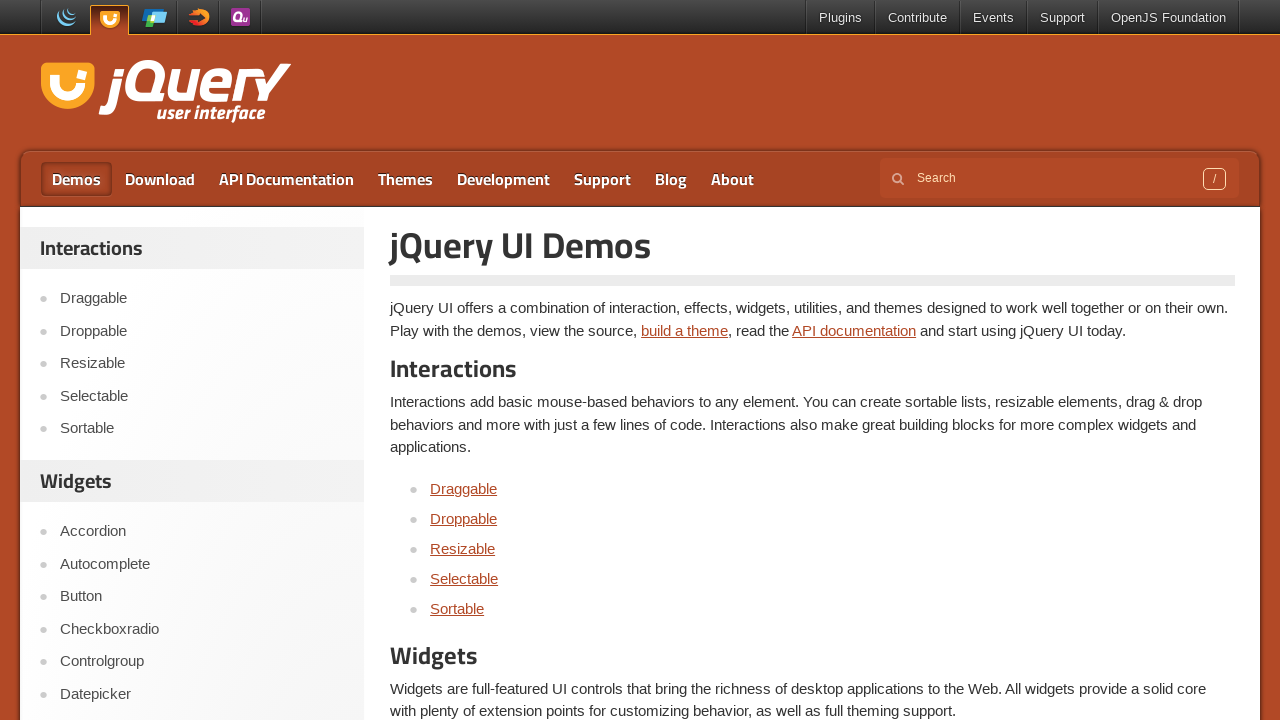

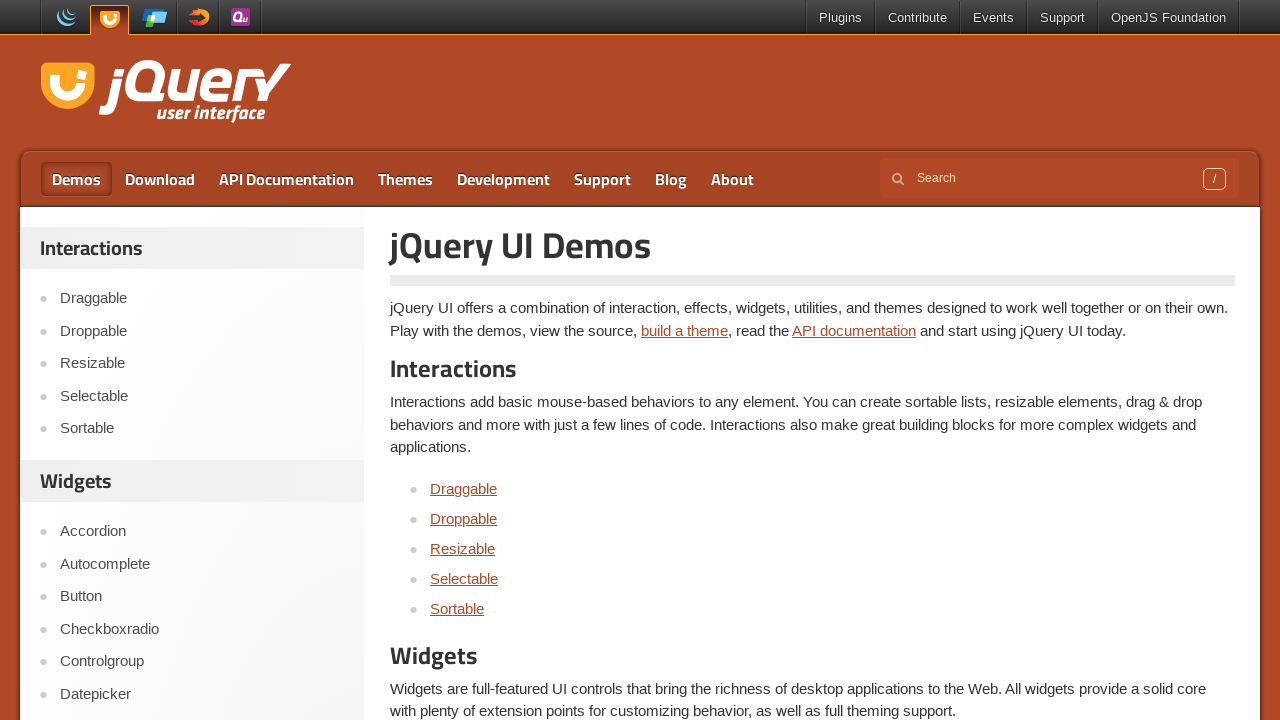